Fills out a text box form with user information including full name, email, current address, and permanent address fields

Starting URL: https://demoqa.com/text-box

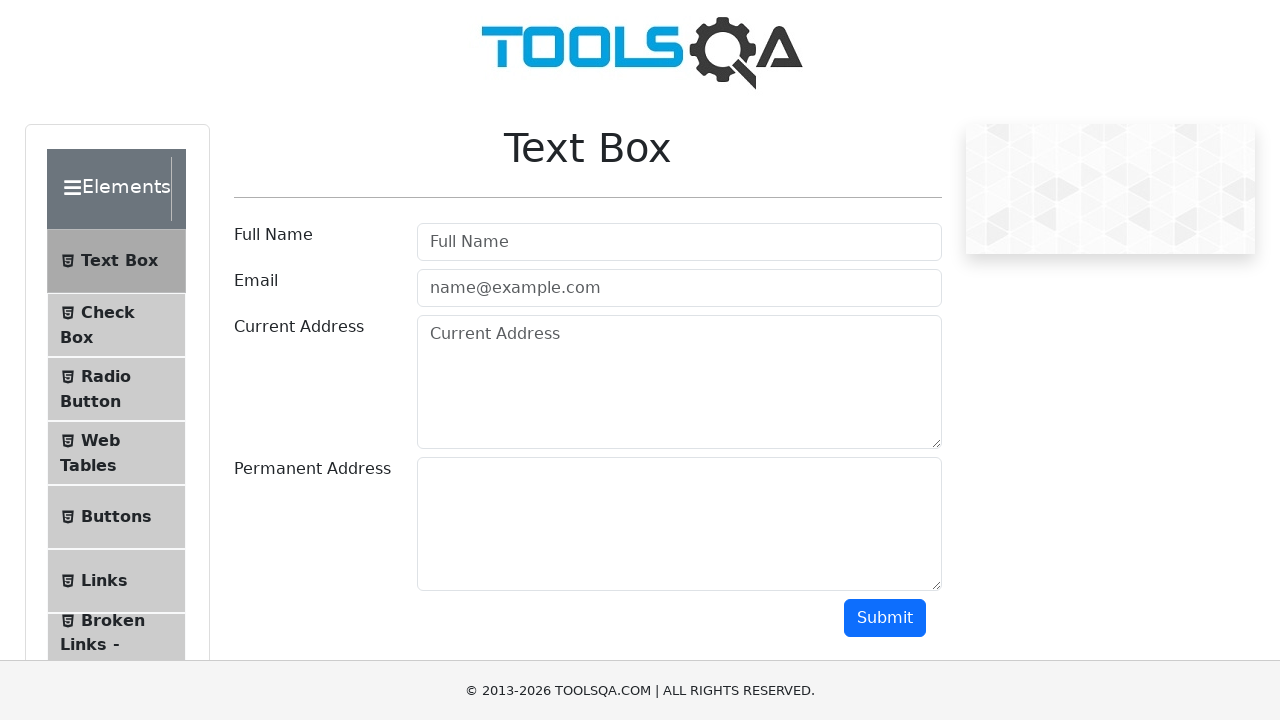

Filled full name field with 'Ayzada' on #userName
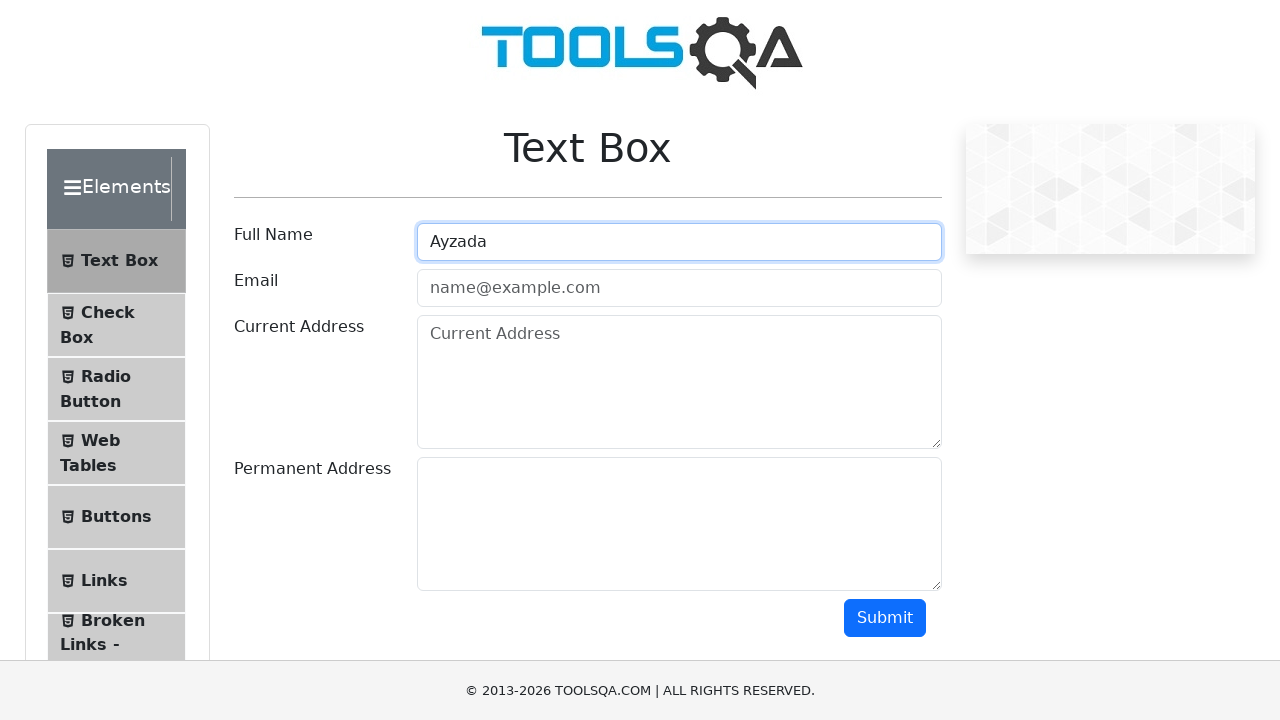

Filled email field with 'ayzada@example.com' on #userEmail
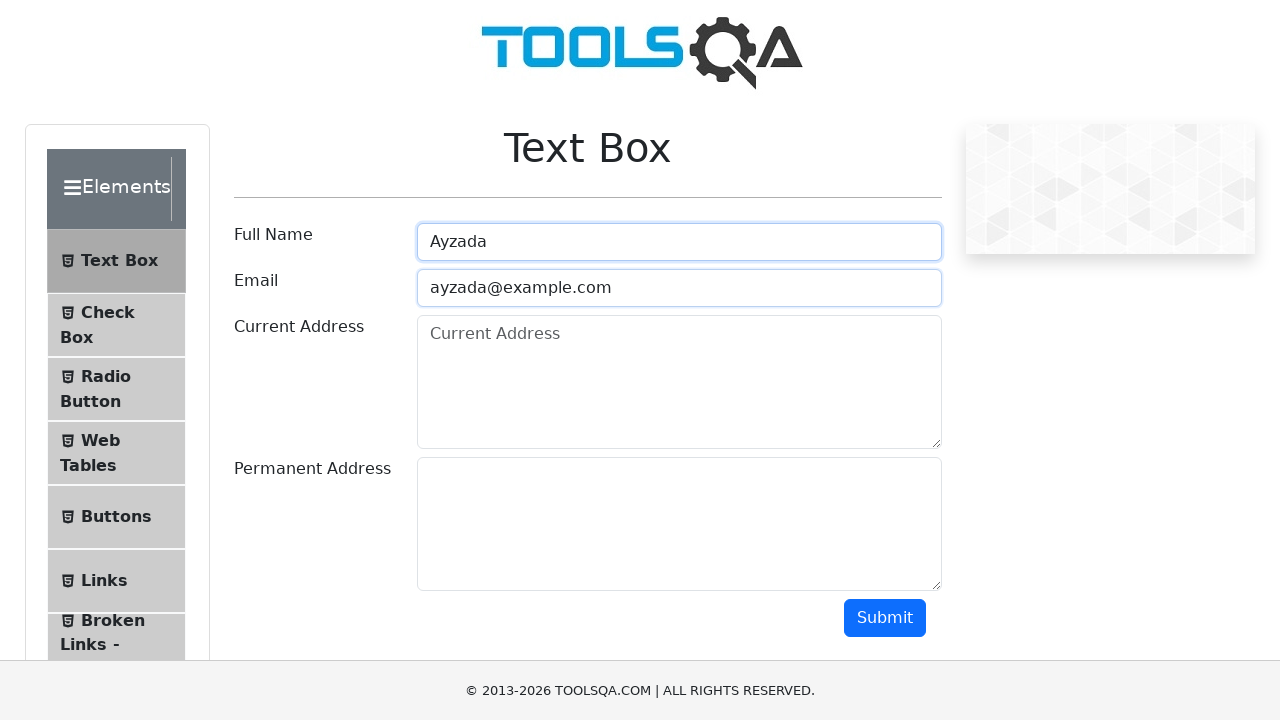

Filled current address field with 'Street, City, Country' on #currentAddress
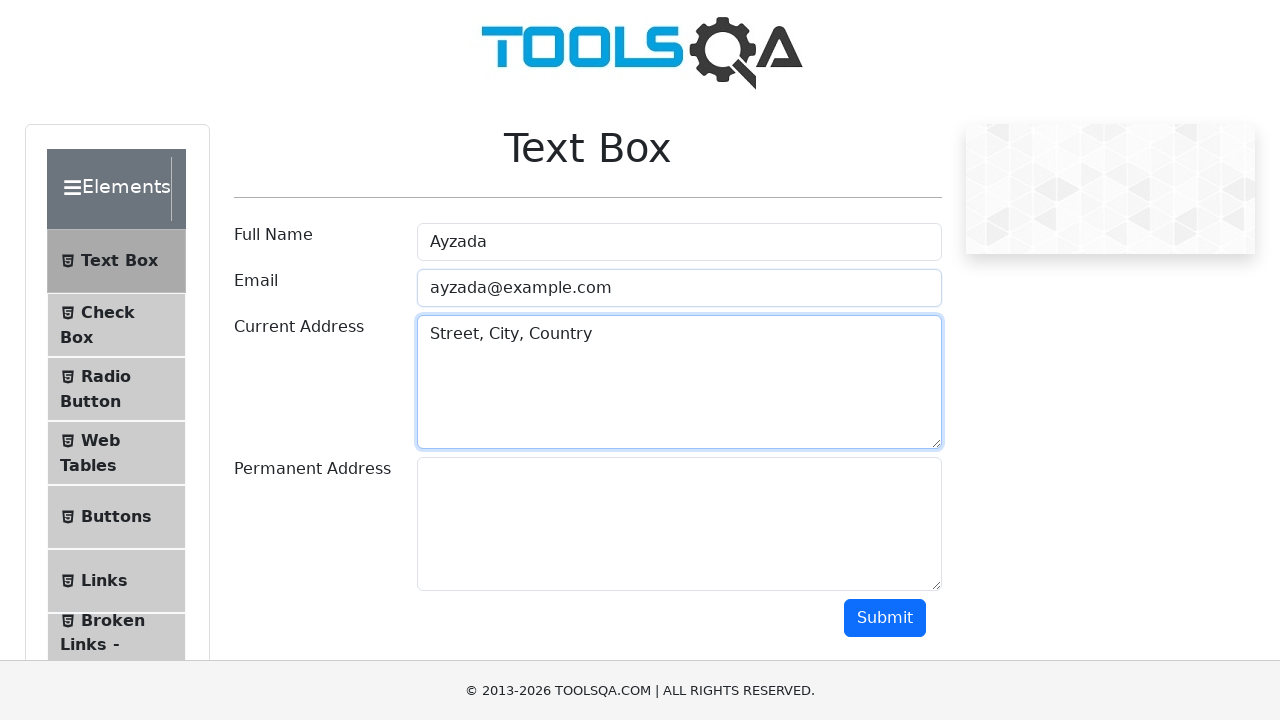

Filled permanent address field with 'Yunusalieva Street, Bishkek Town' on #permanentAddress
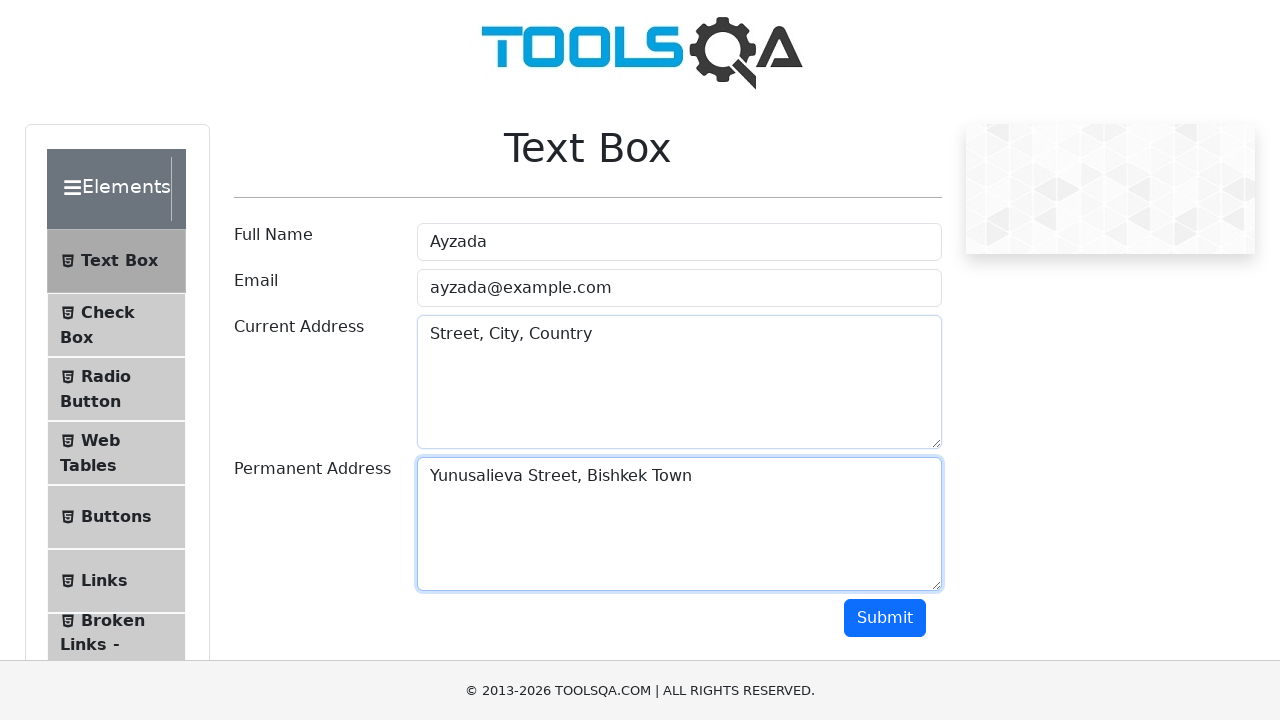

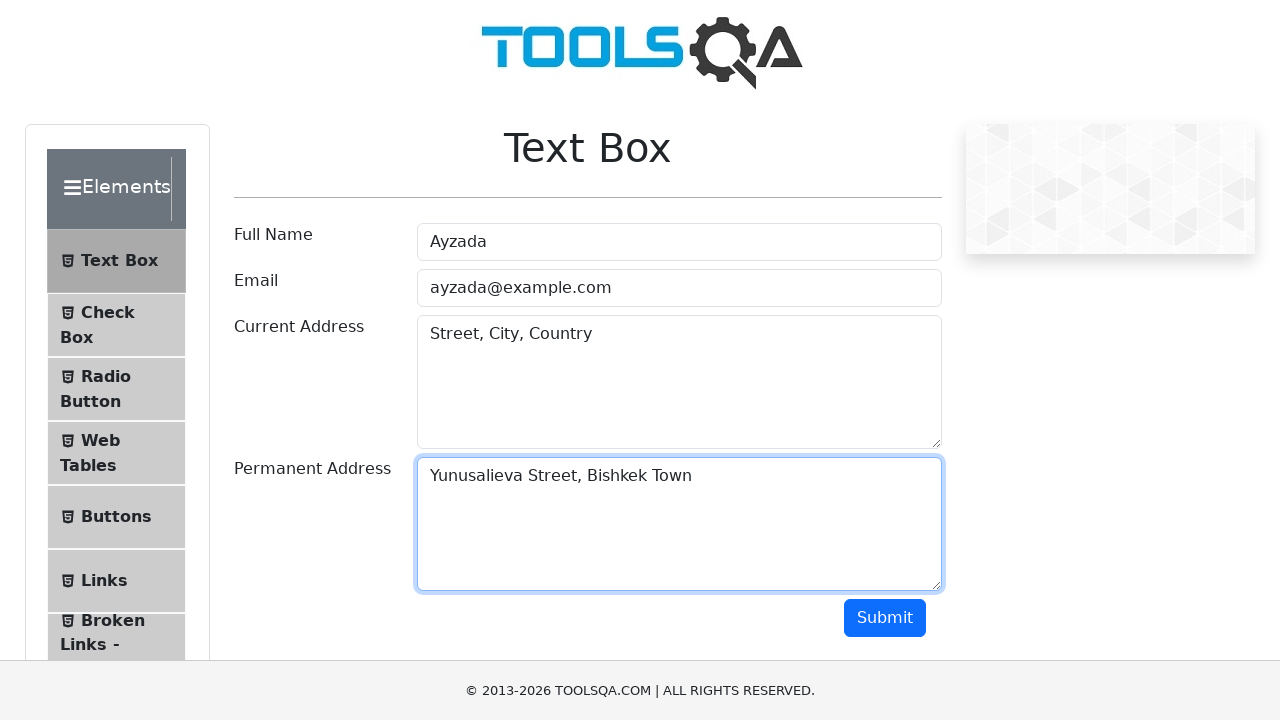